Tests that the text input field is cleared after adding a todo item

Starting URL: https://demo.playwright.dev/todomvc

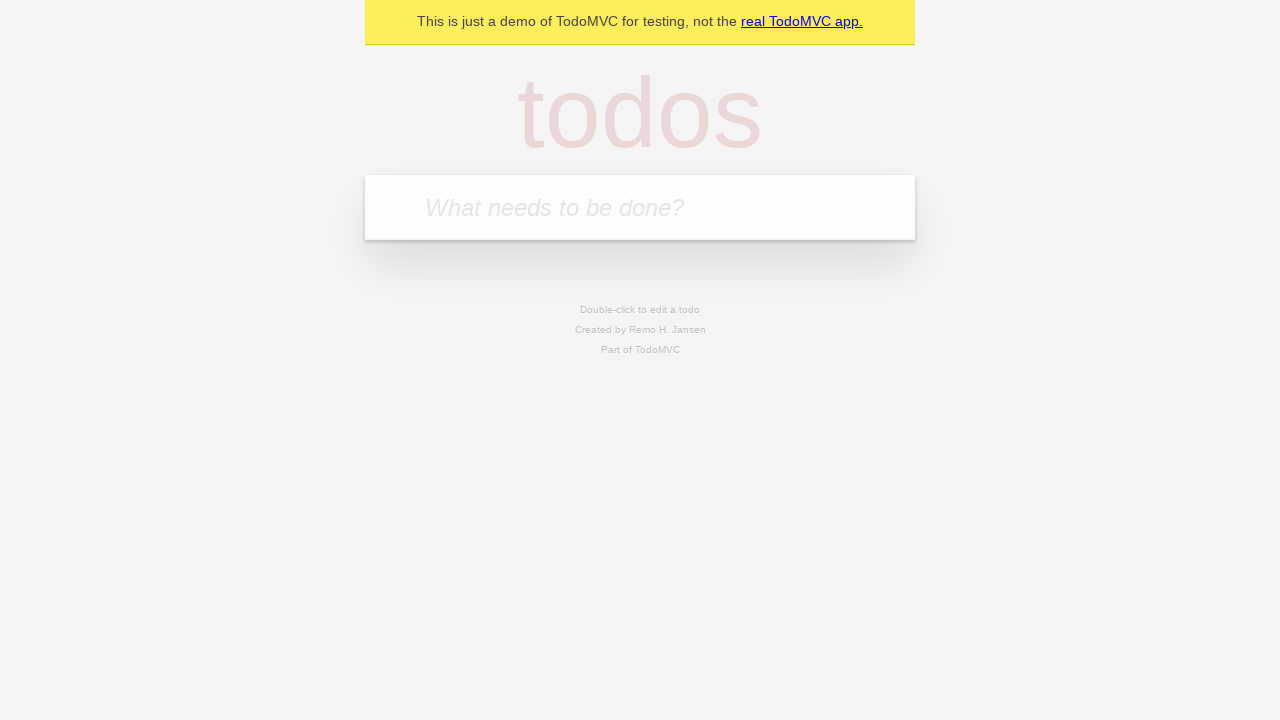

Located the todo input field with placeholder 'What needs to be done?'
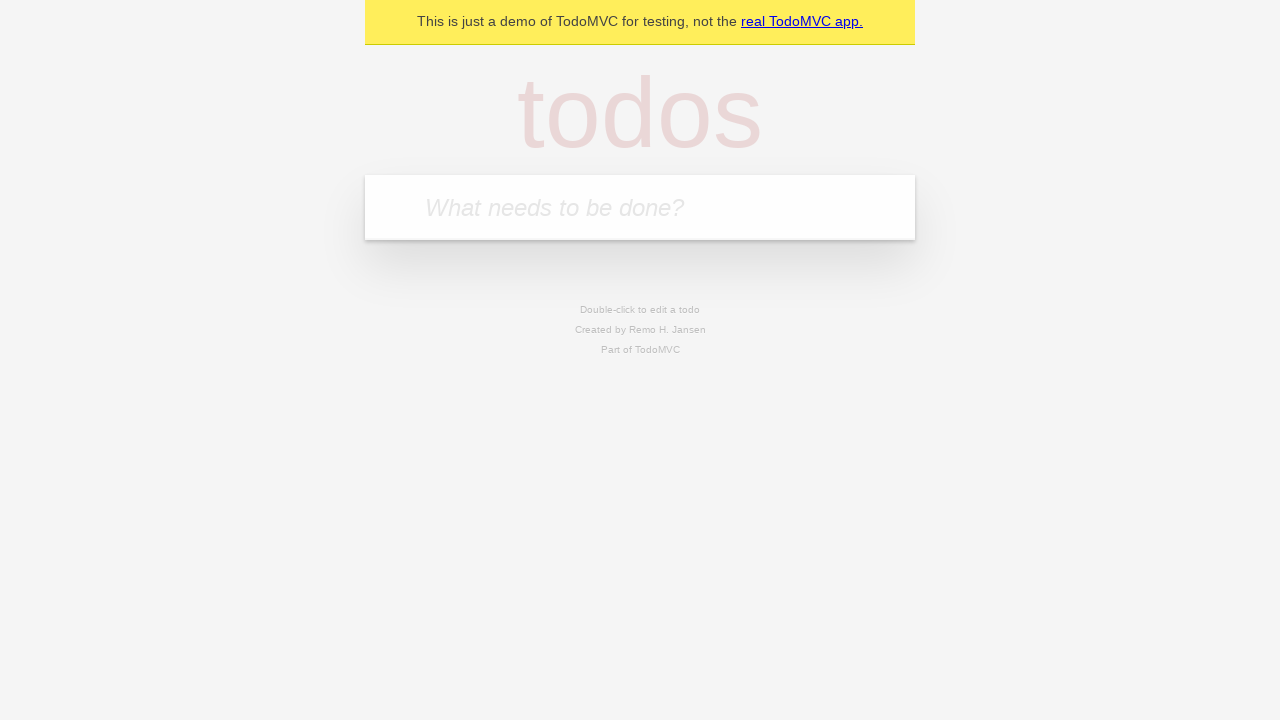

Filled todo input field with 'buy some cheese' on internal:attr=[placeholder="What needs to be done?"i]
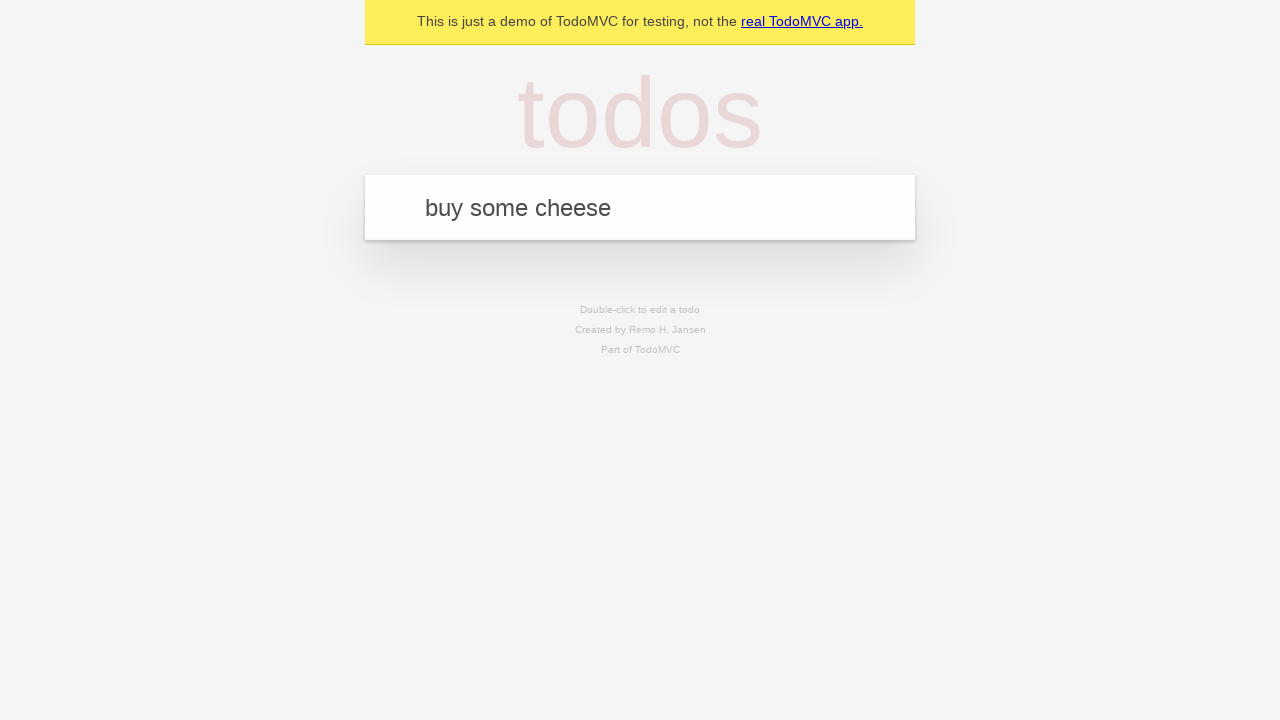

Pressed Enter to add the todo item on internal:attr=[placeholder="What needs to be done?"i]
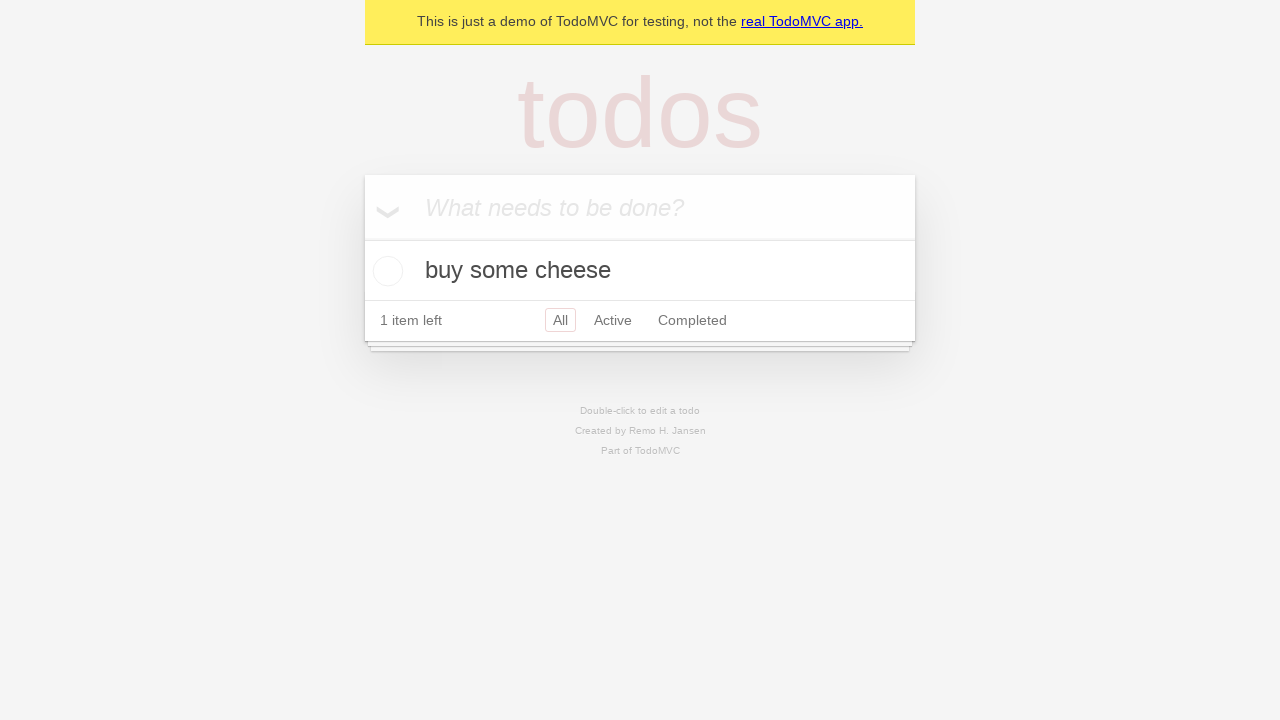

Todo item was successfully added to the list
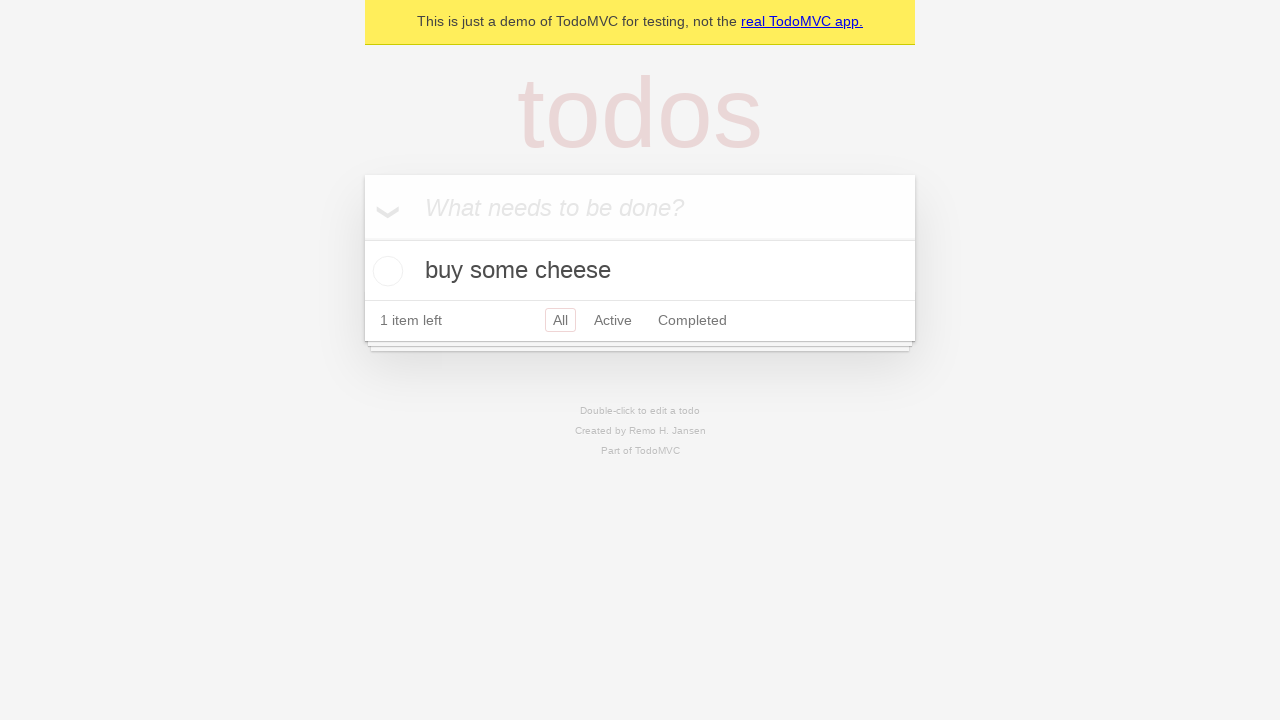

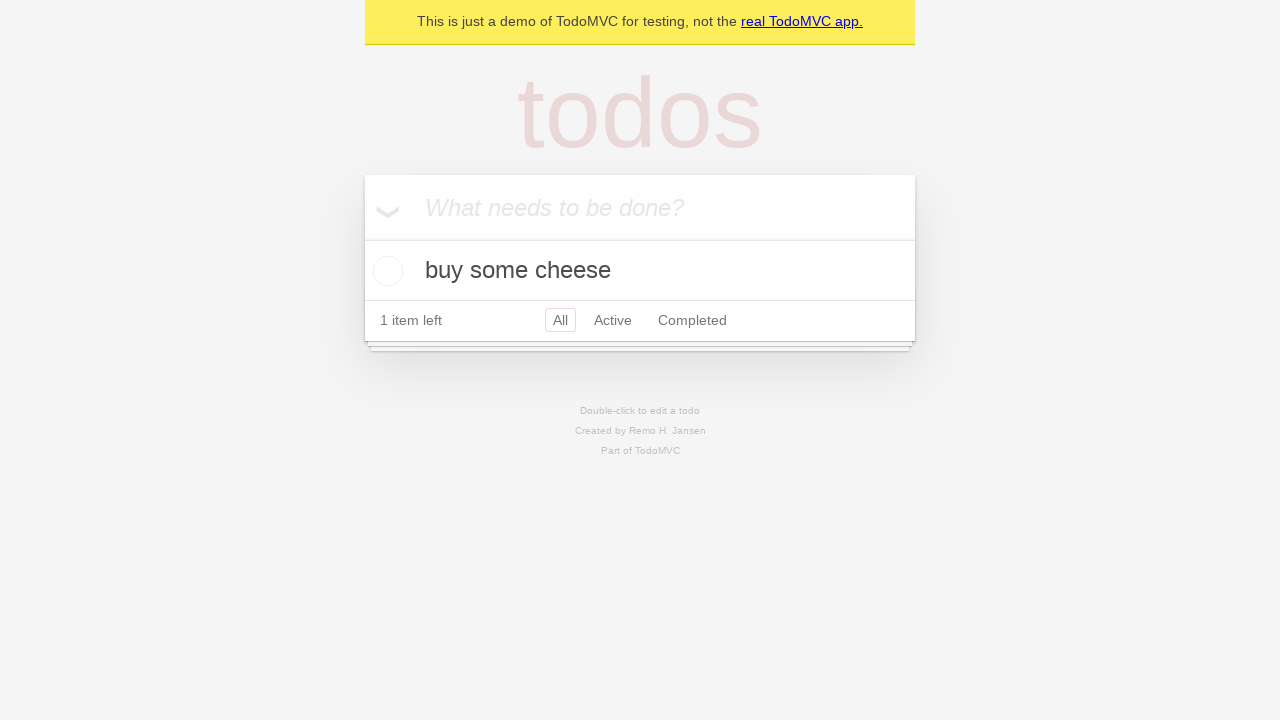